Tests window handling functionality by clicking a link that opens a new window, switching between windows, and verifying content in both windows

Starting URL: https://the-internet.herokuapp.com/

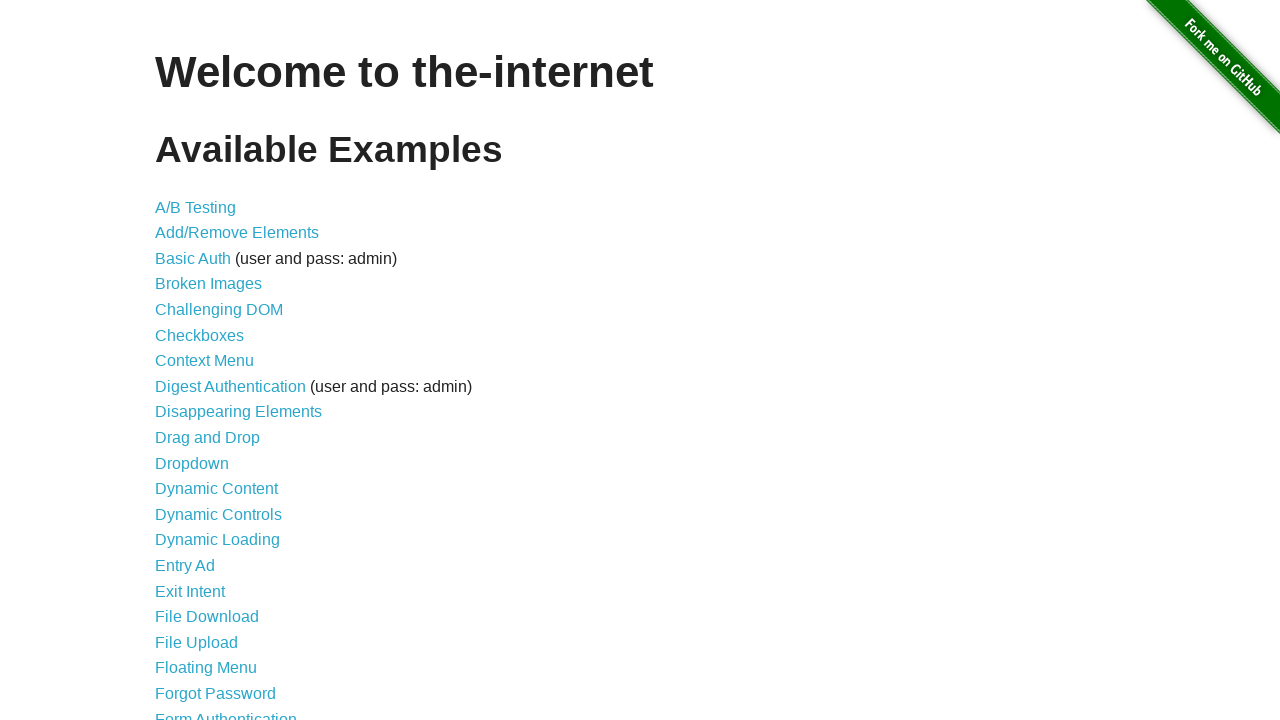

Clicked on Multiple Windows link at (218, 369) on xpath=//a[text()='Multiple Windows']
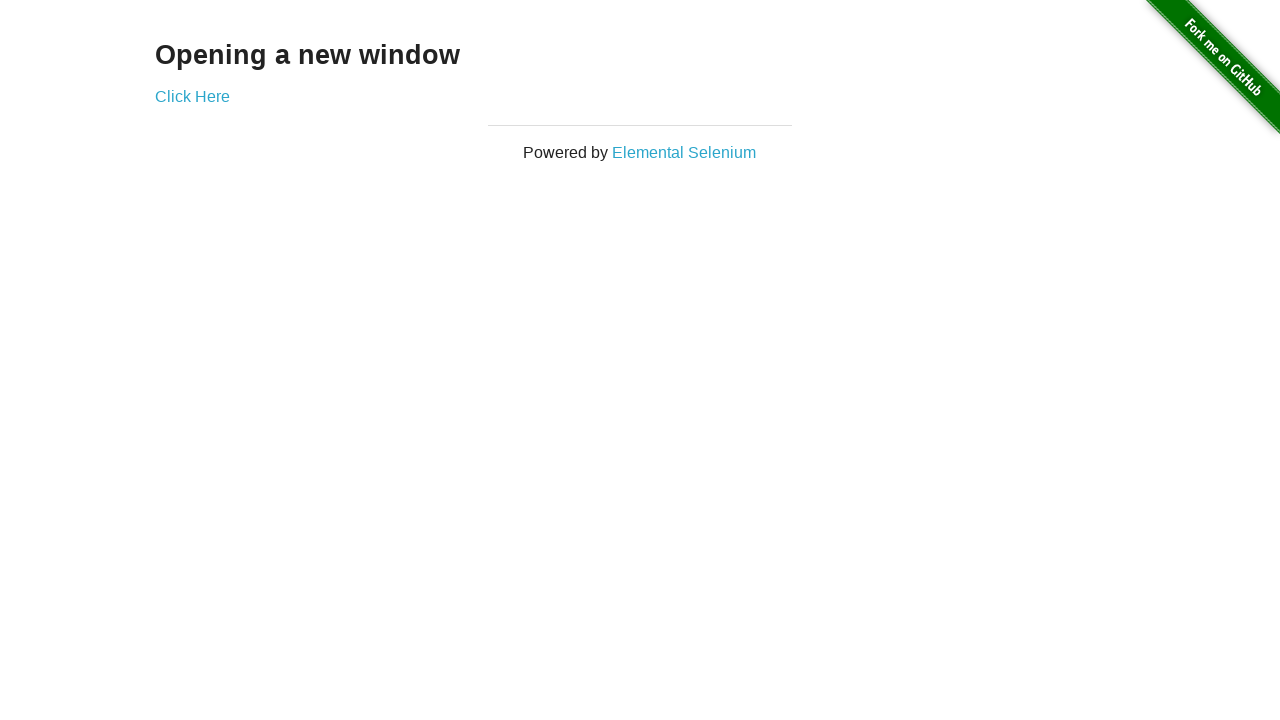

Multiple Windows page loaded with example link visible
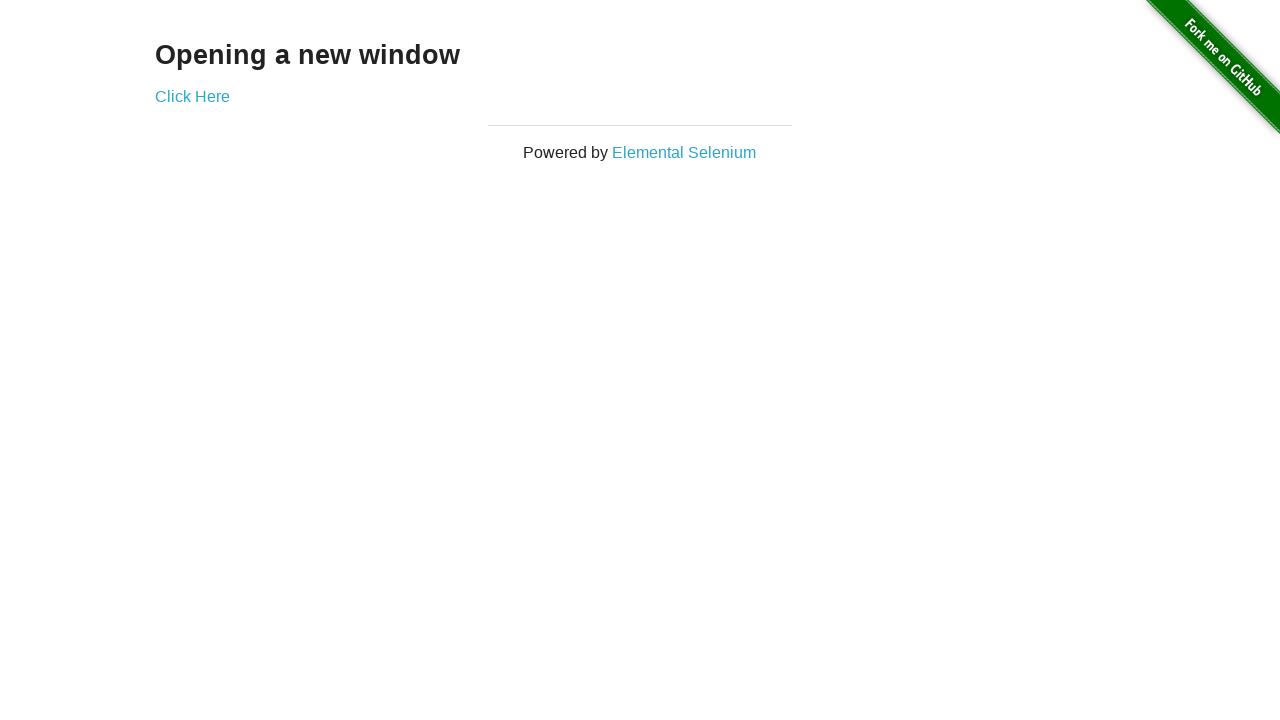

Clicked link to open new window/tab at (192, 96) on div.example a
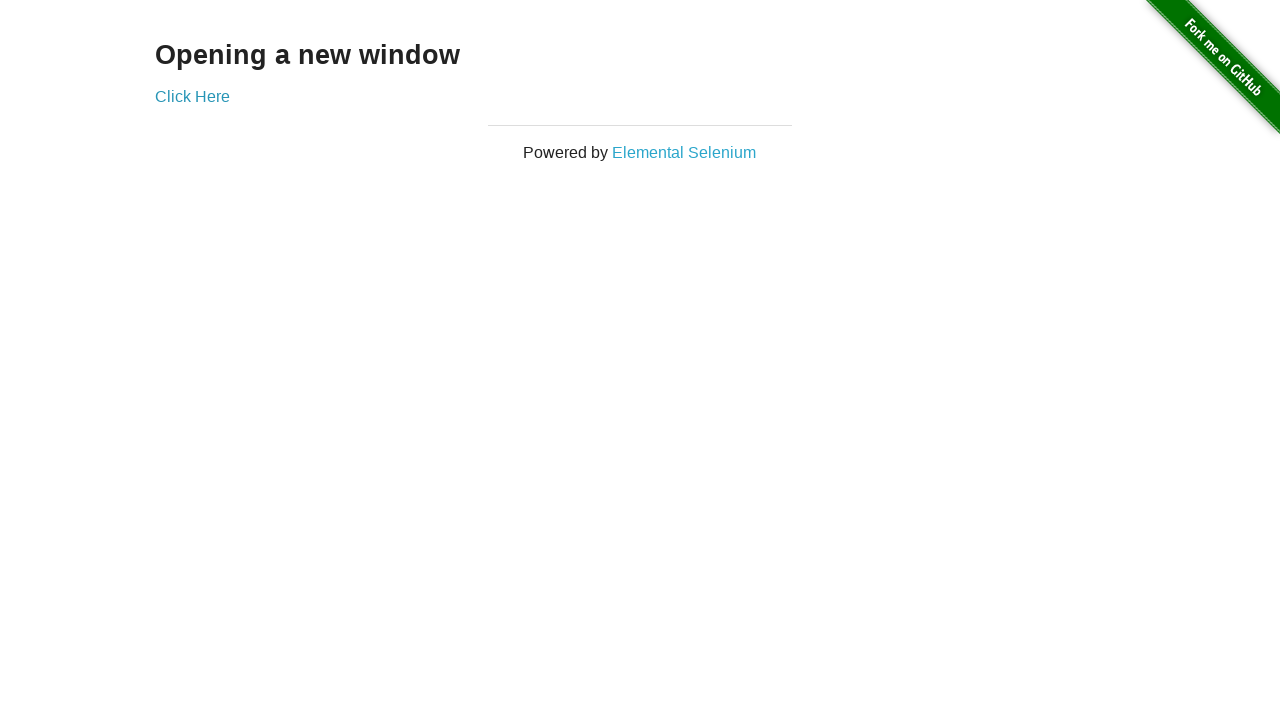

New window page loaded completely
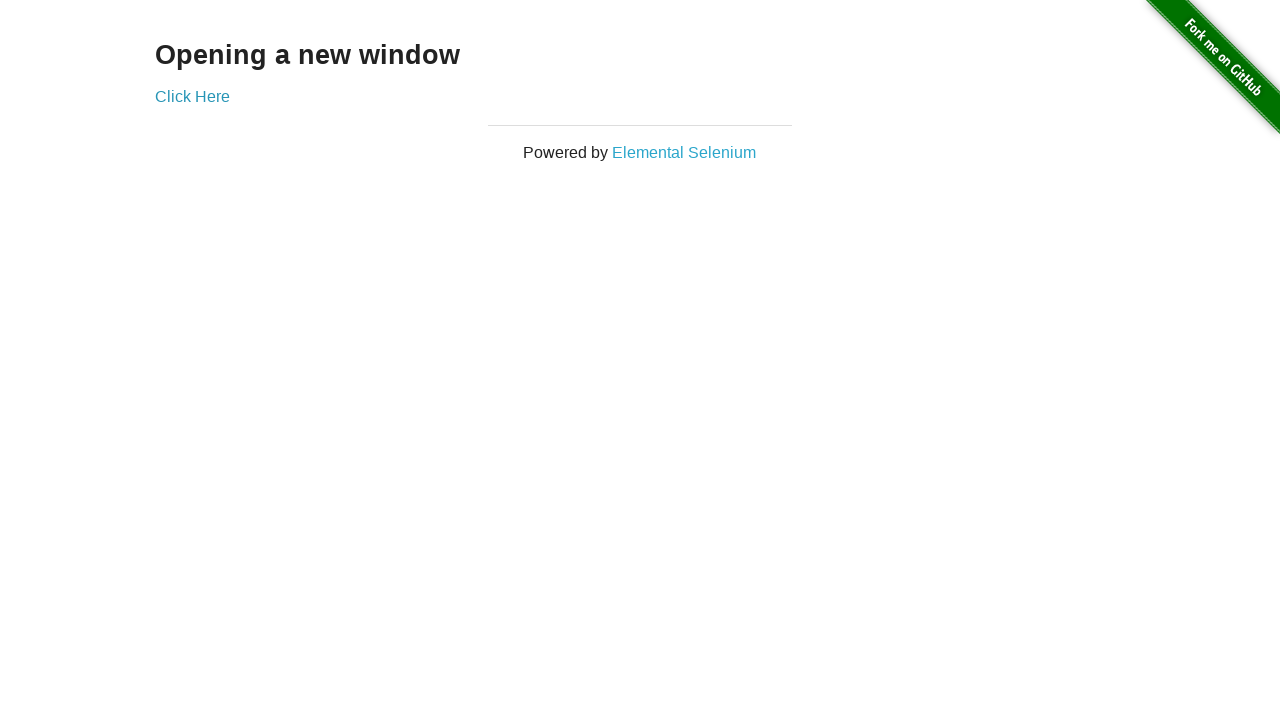

Retrieved text from new window: 'New Window'
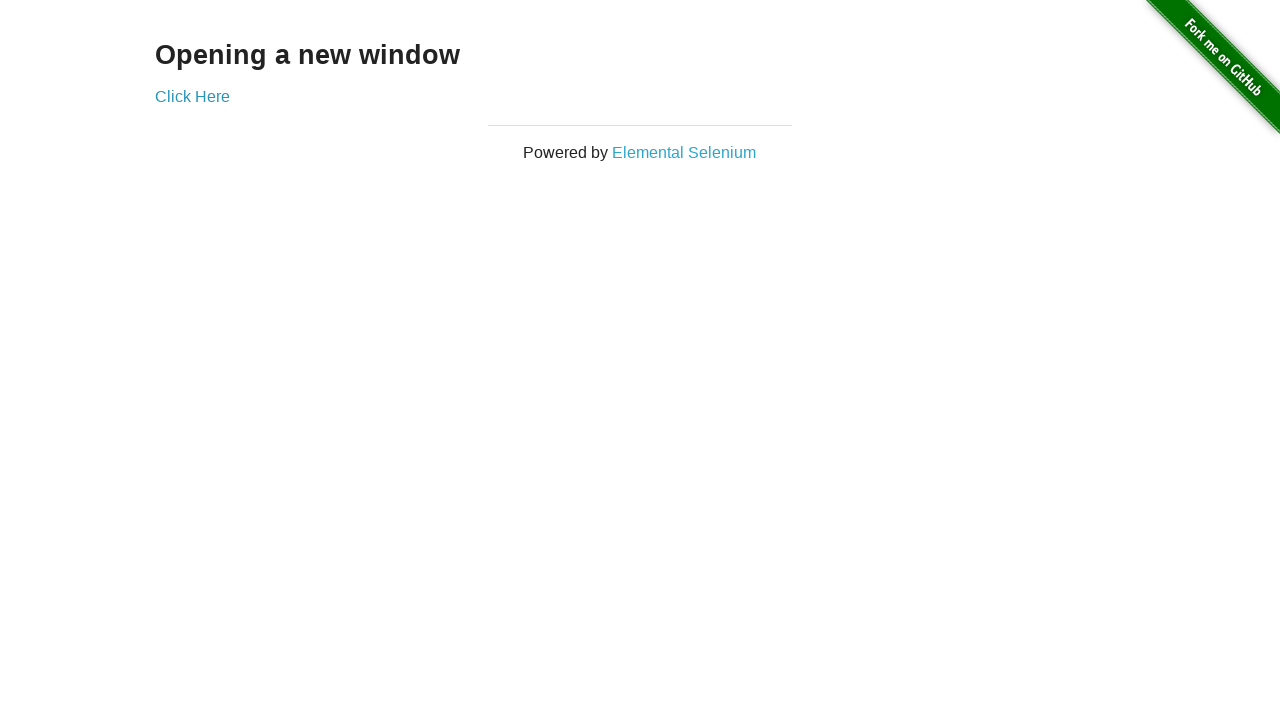

Retrieved text from original window: 'Opening a new window'
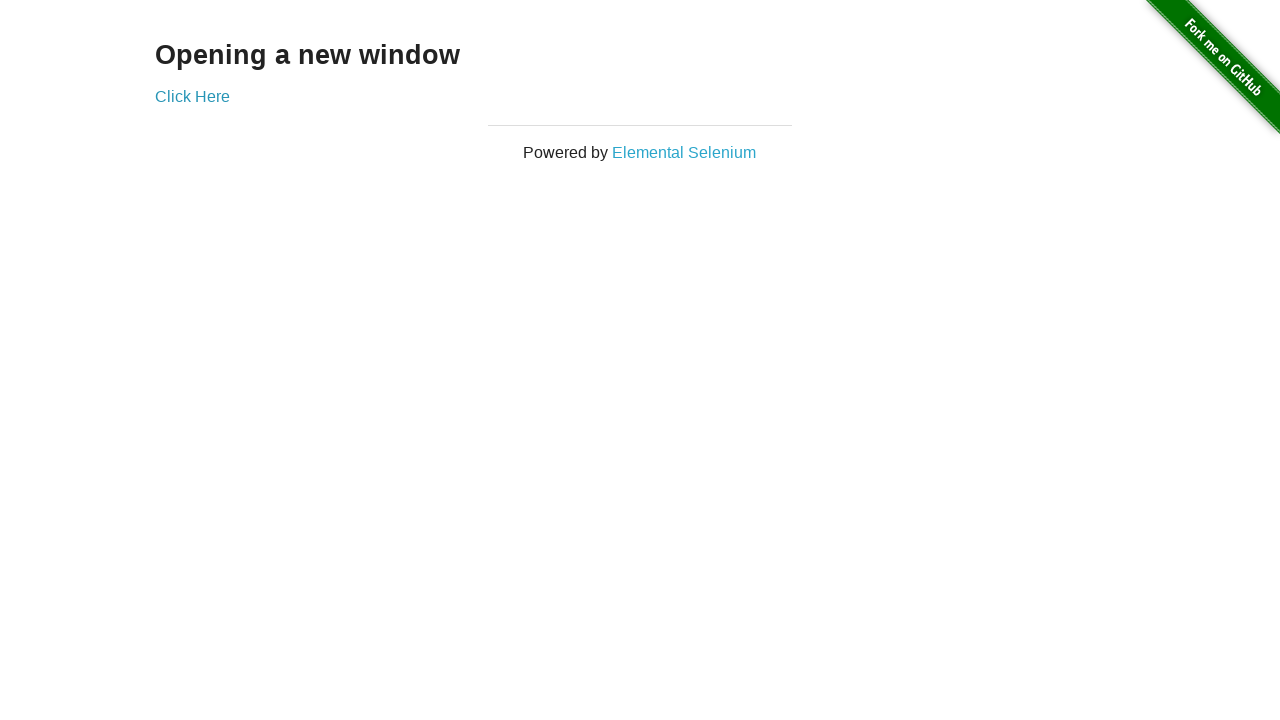

Closed the new window/tab
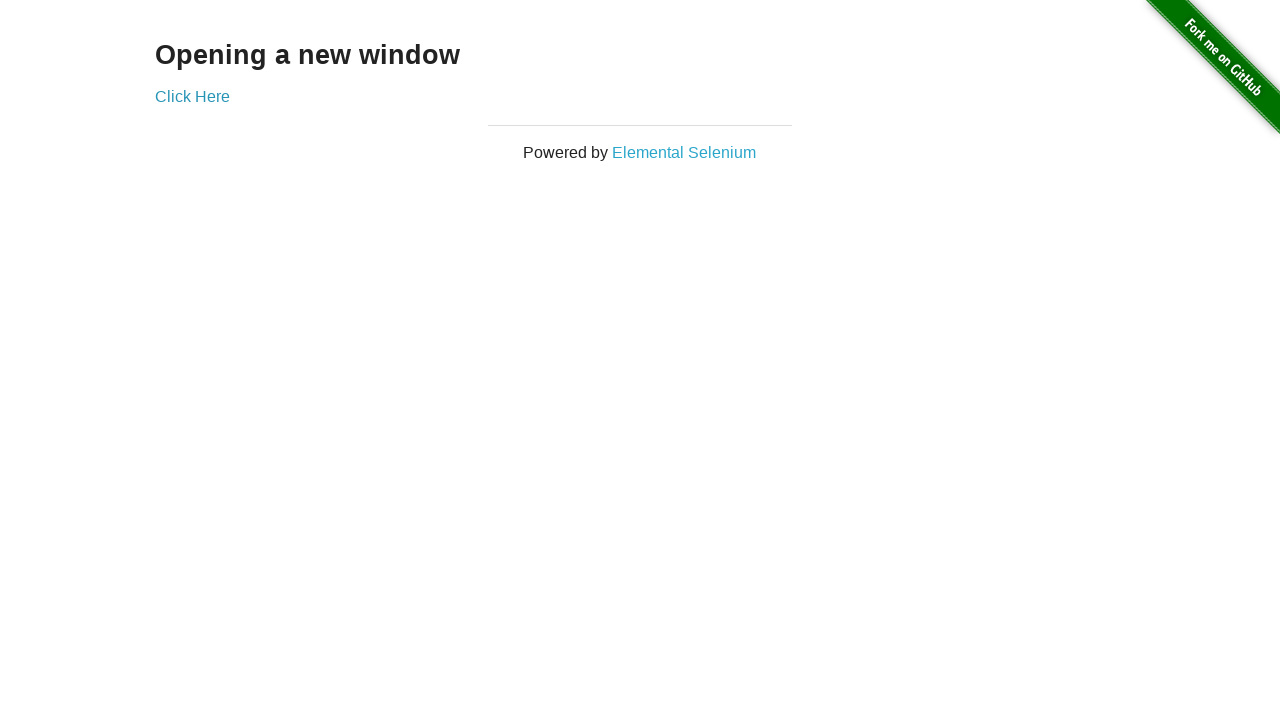

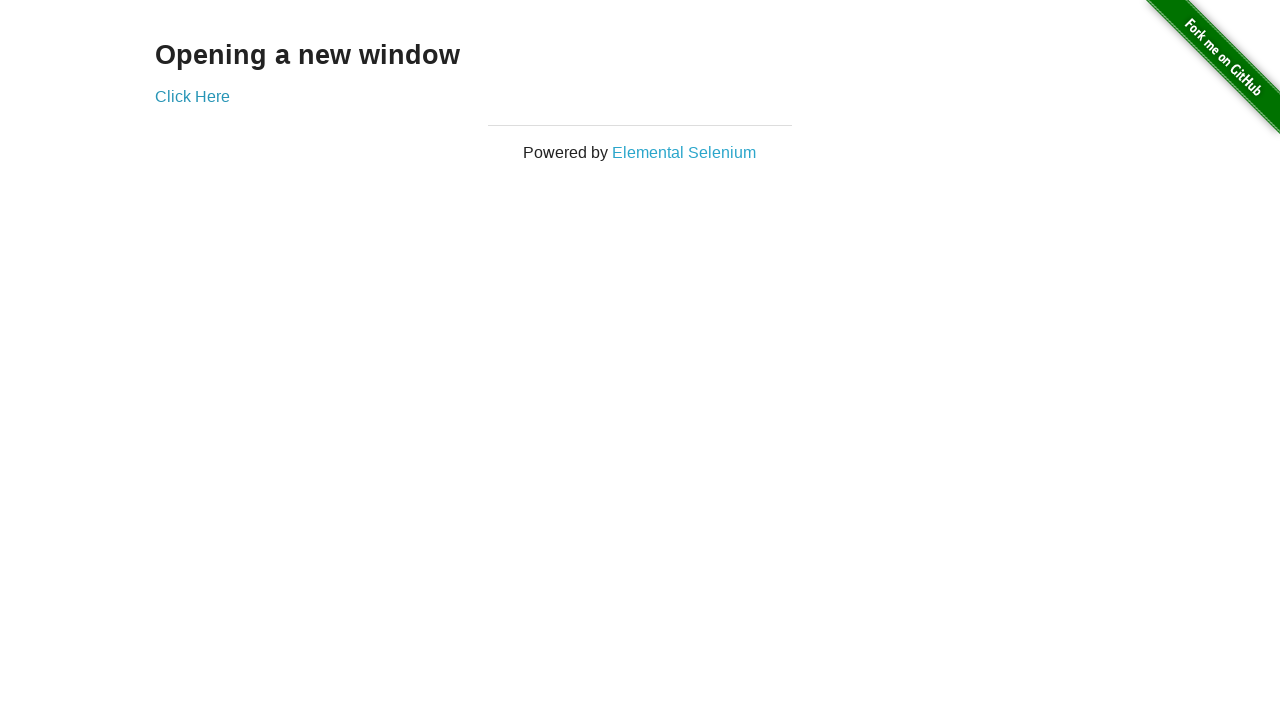